Tests the text box form by filling in user name, email, and address fields, then submitting and verifying the output

Starting URL: https://demoqa.com/text-box

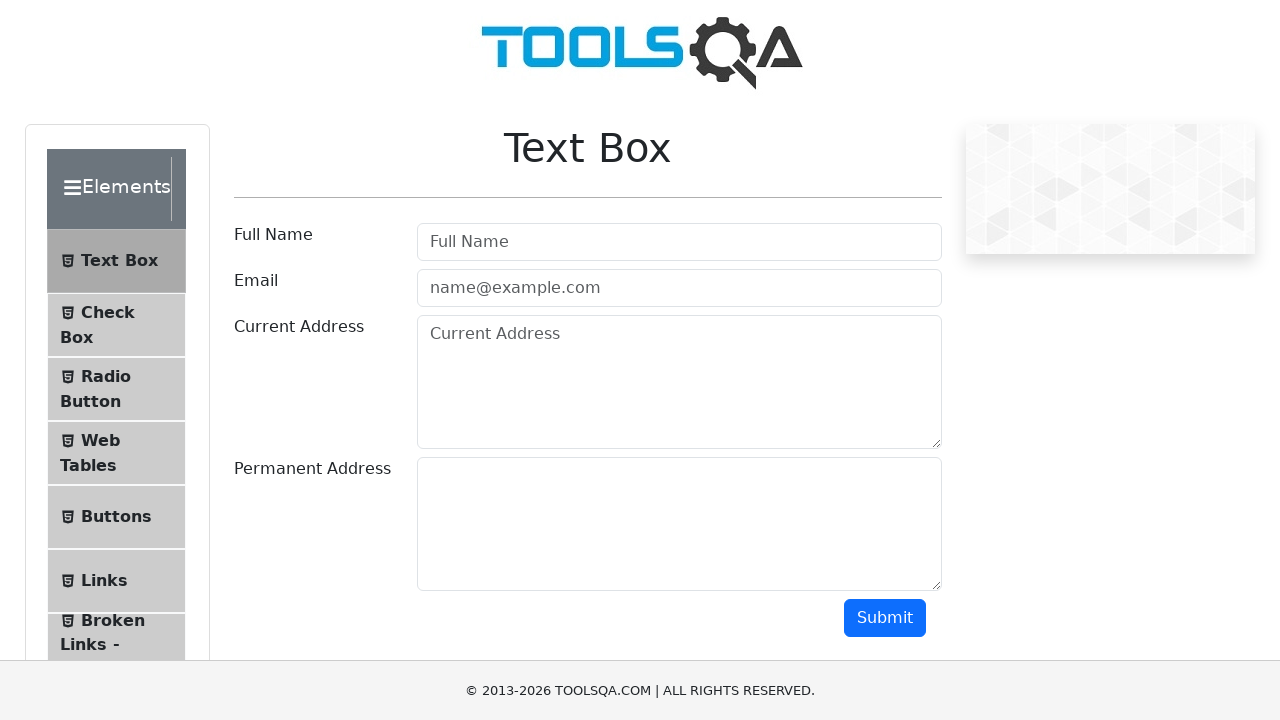

Filled user name field with 'Arifin' on #userName
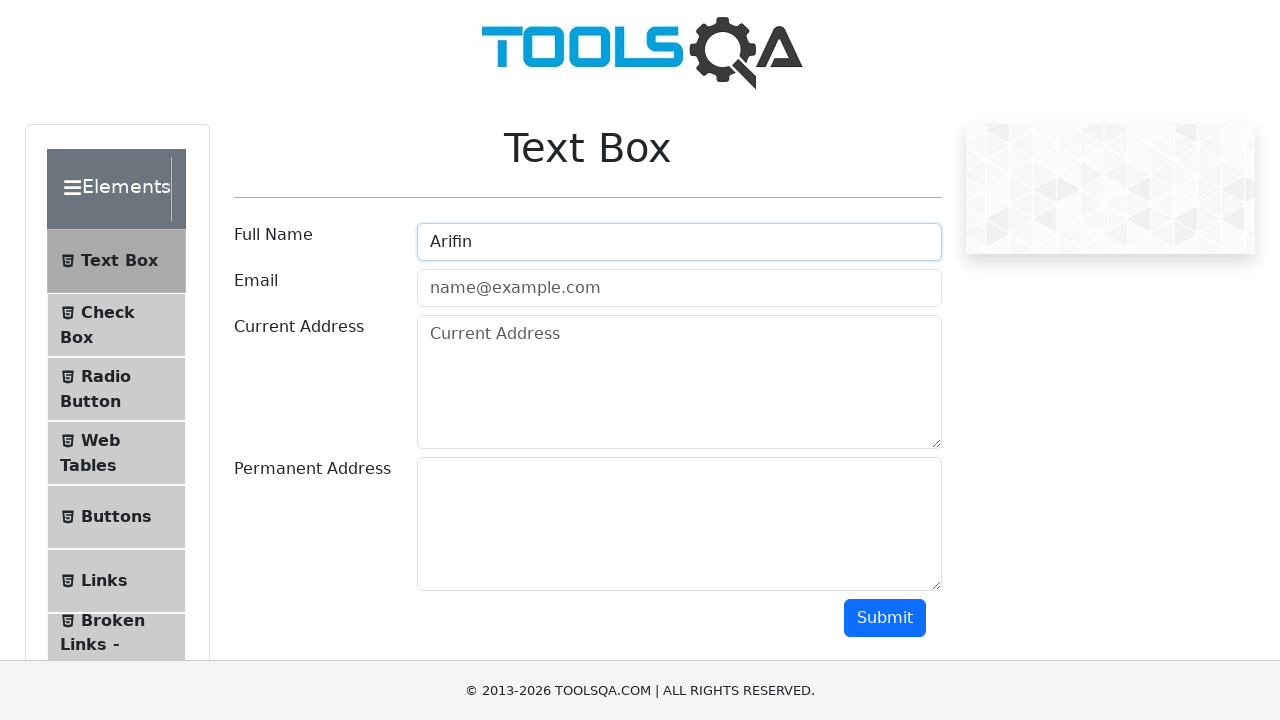

Filled email field with 'xyz@gmail.com' on #userEmail
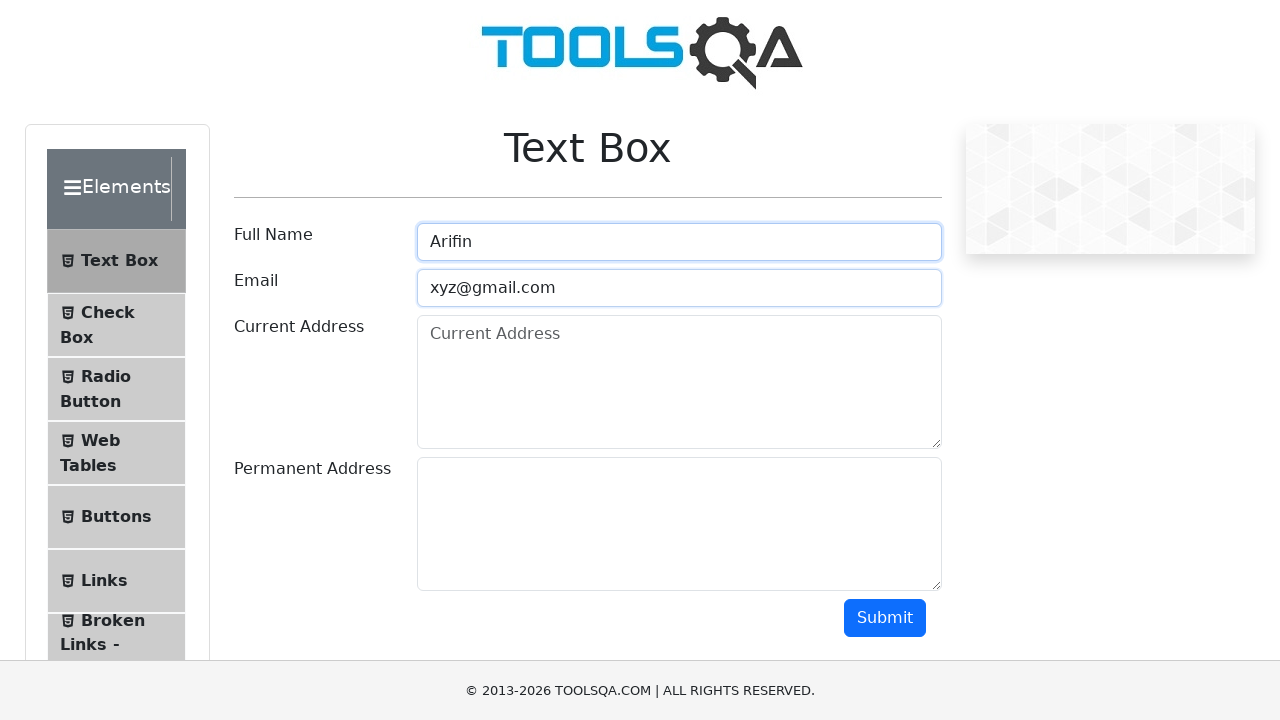

Filled current address field with 'BD' on #currentAddress
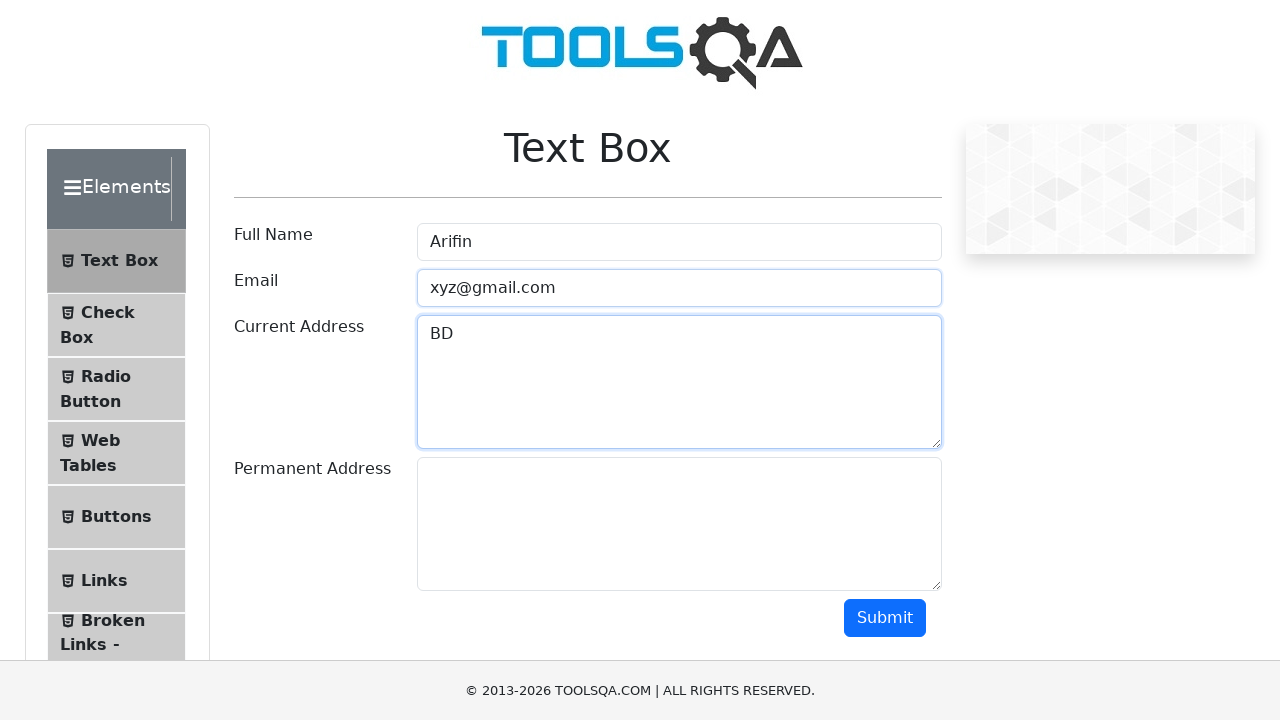

Filled permanent address field with 'BD' on #permanentAddress
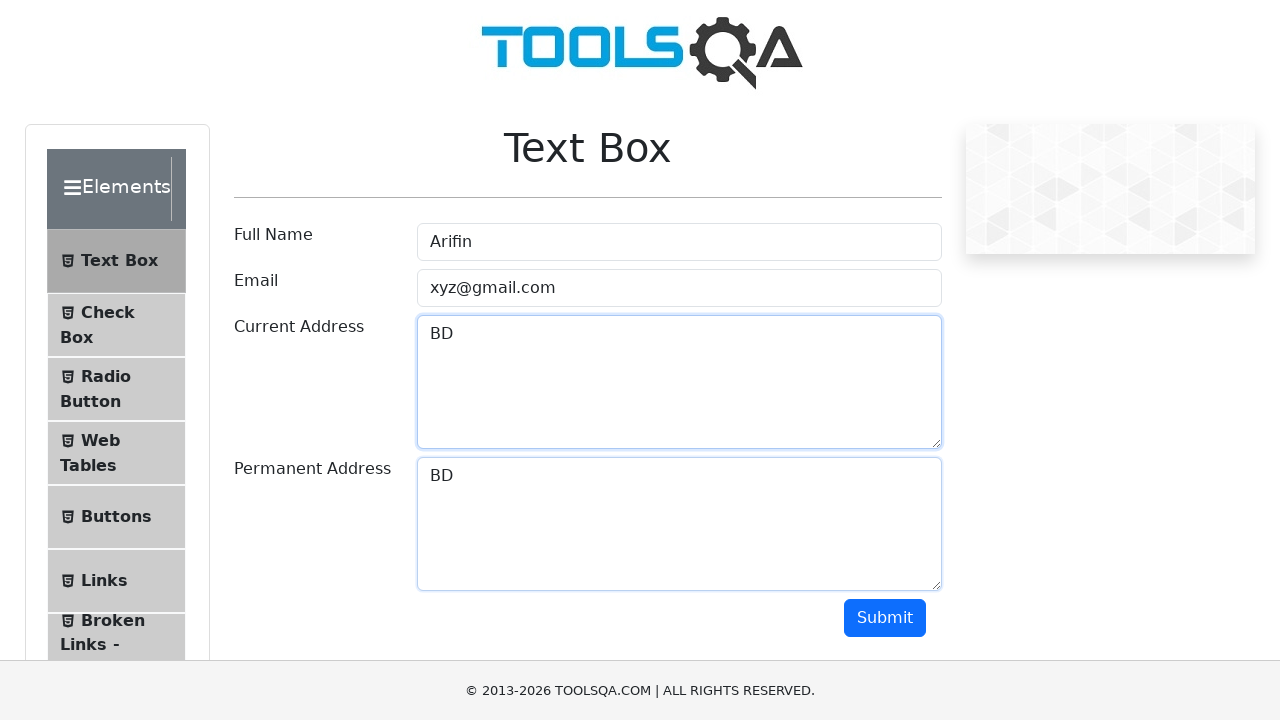

Scrolled down 350 pixels to make submit button visible
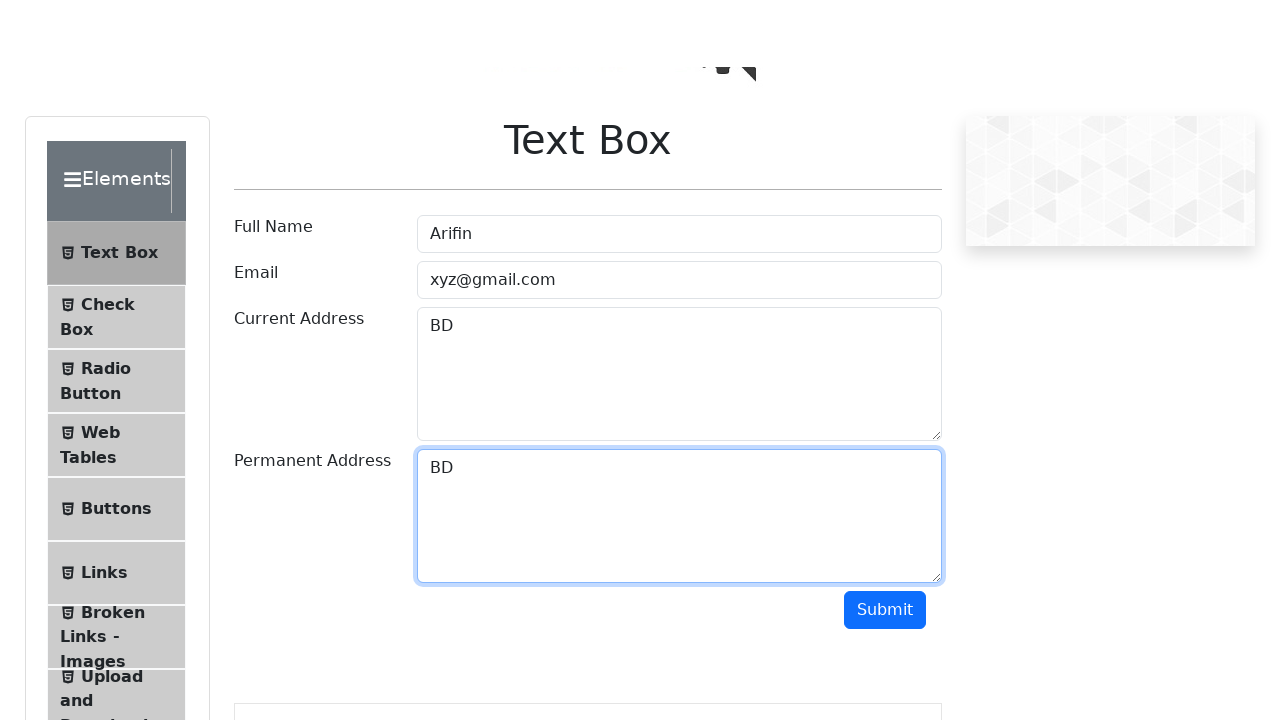

Clicked submit button to submit the form at (885, 268) on #submit
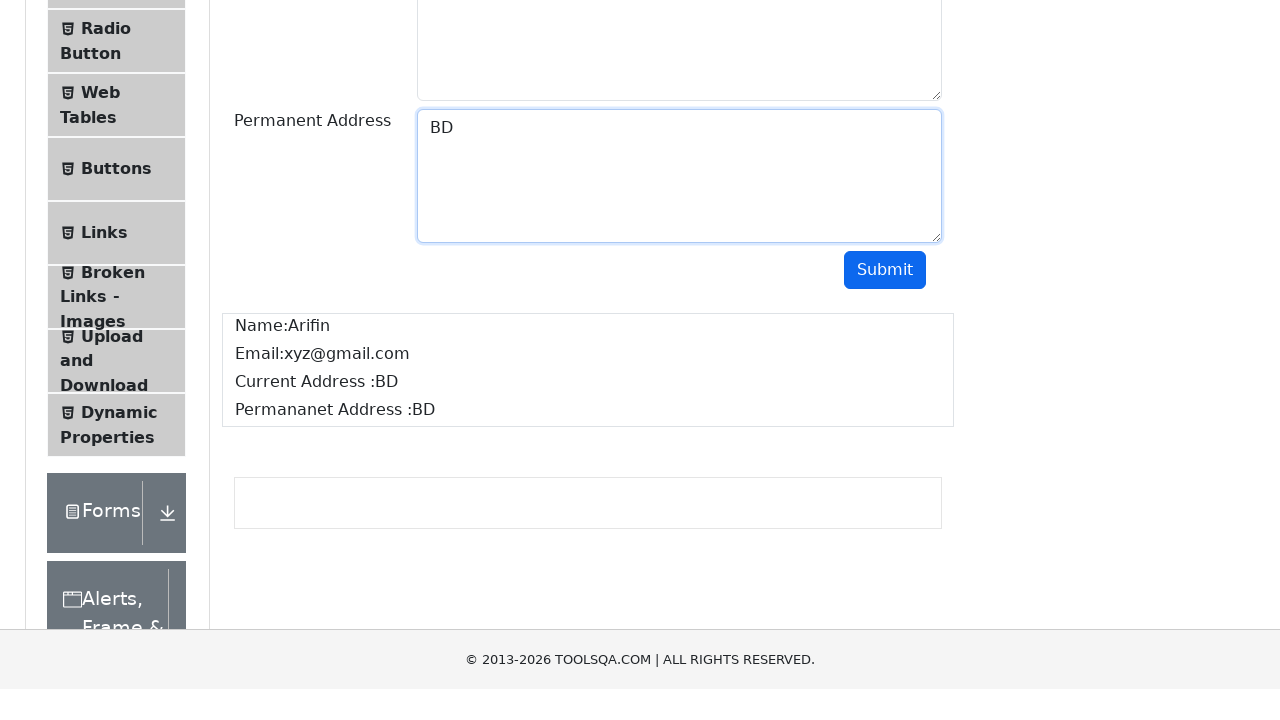

Waited for name output field to appear
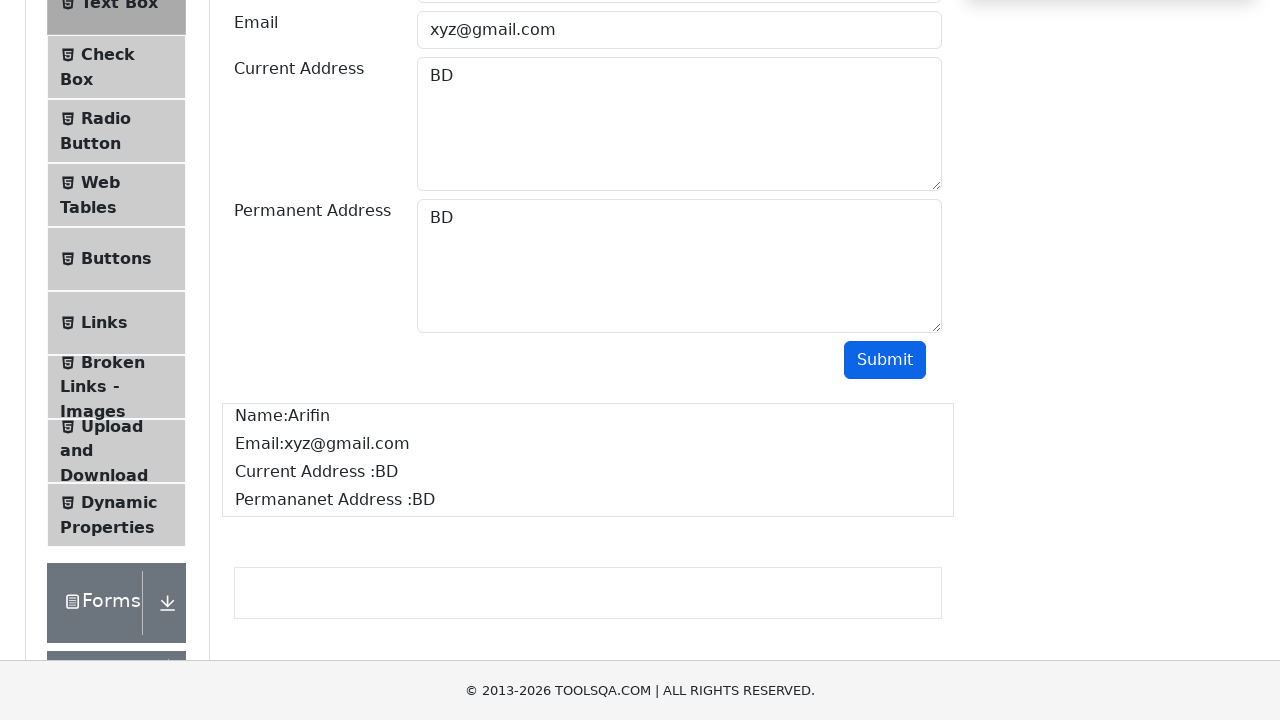

Verified that 'Arifin' appears in the output name field
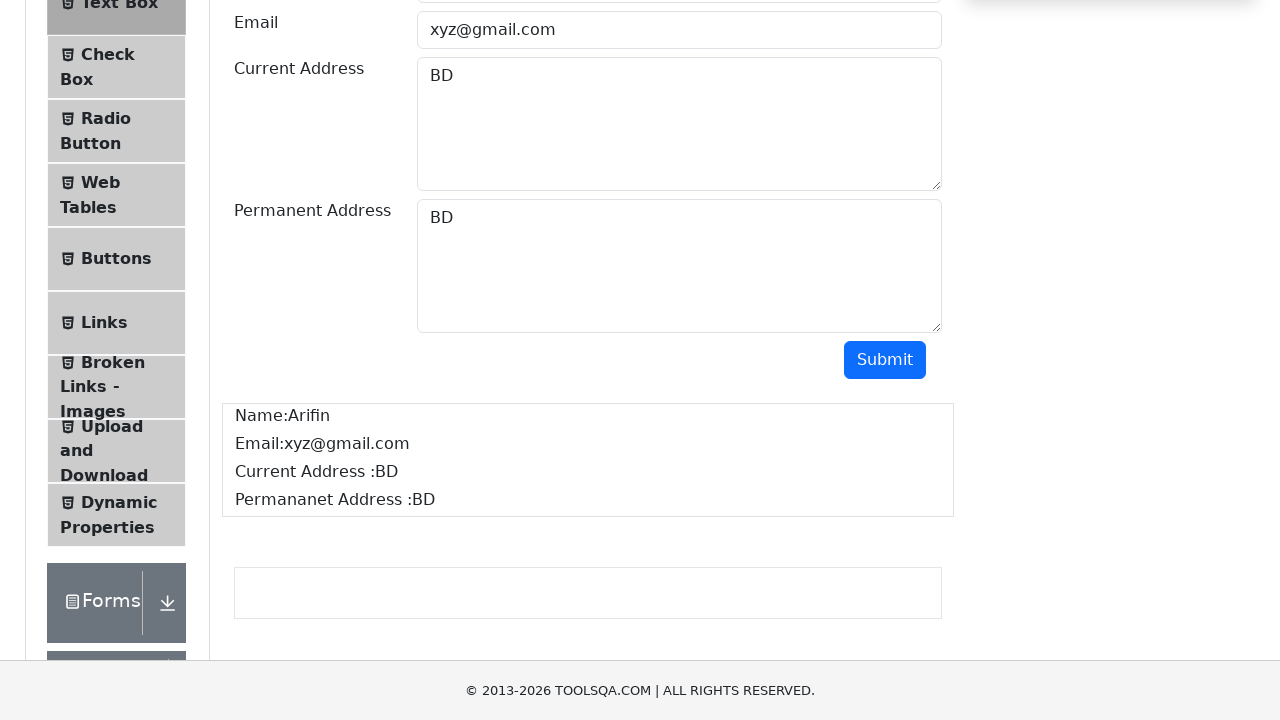

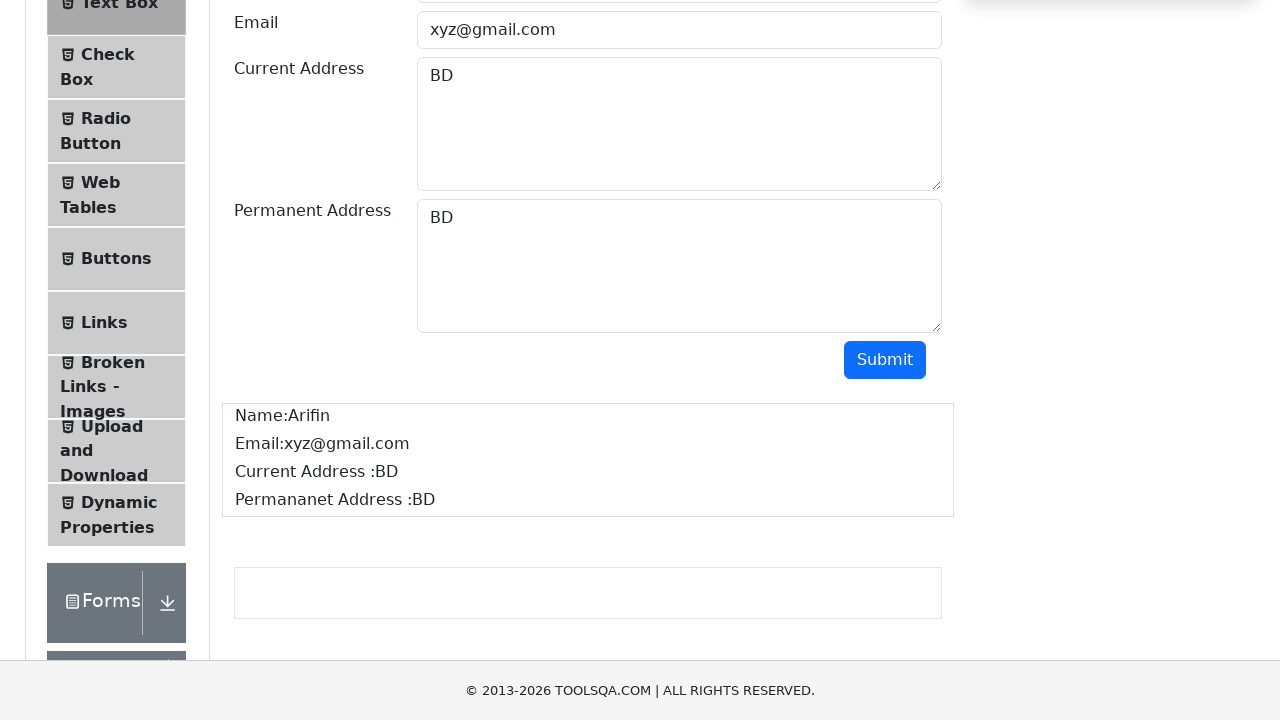